Tests opting out of A/B tests by adding an opt-out cookie after visiting the page, then refreshing to verify the page shows "No A/B Test" heading.

Starting URL: http://the-internet.herokuapp.com/abtest

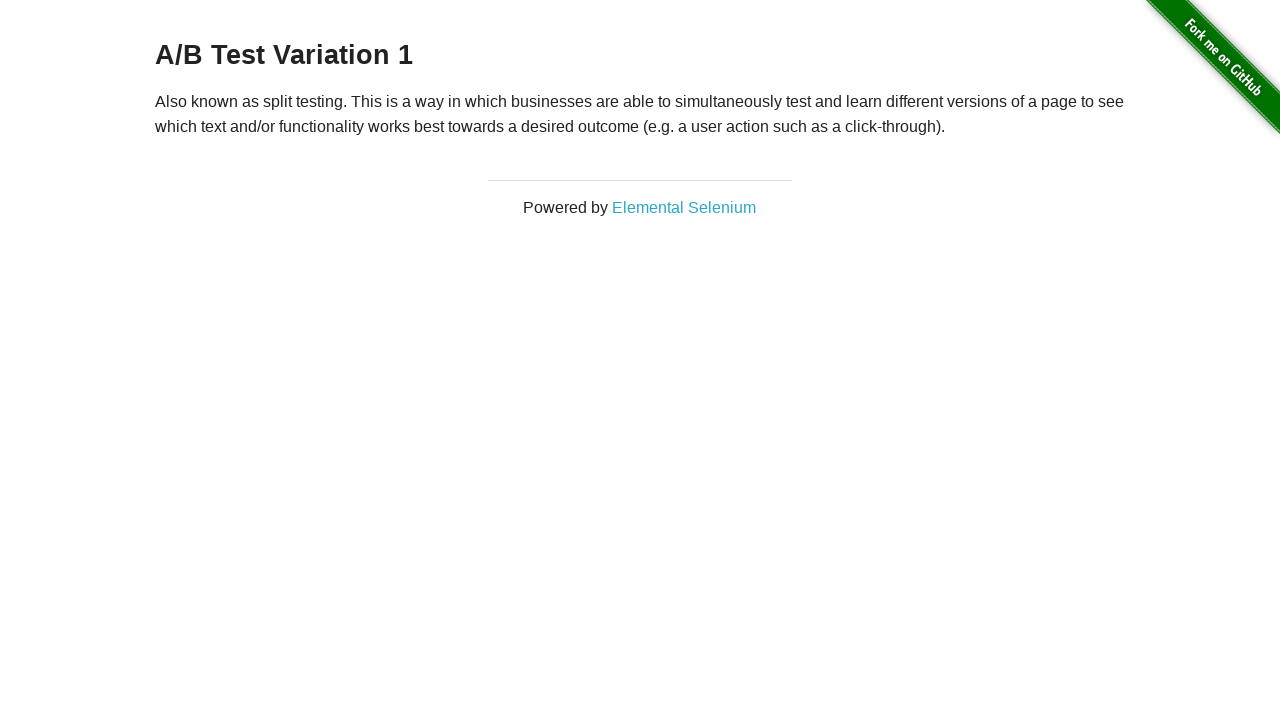

Located h3 heading element
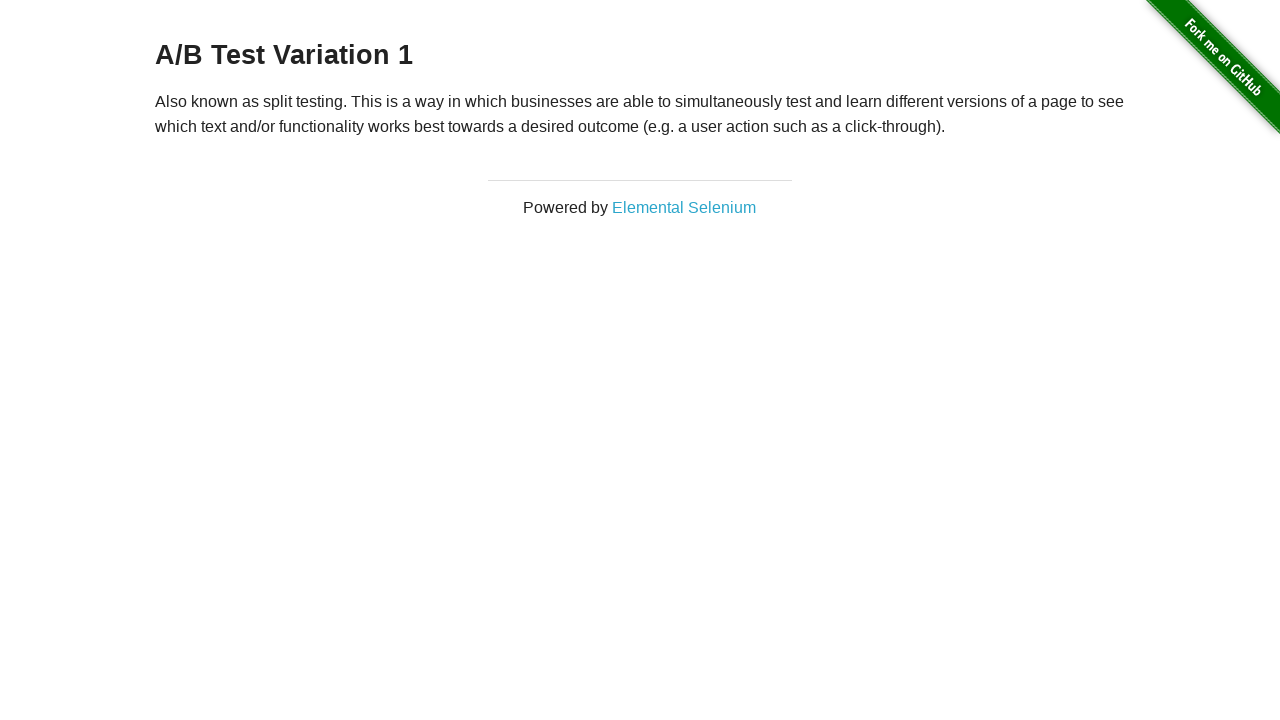

Retrieved heading text content
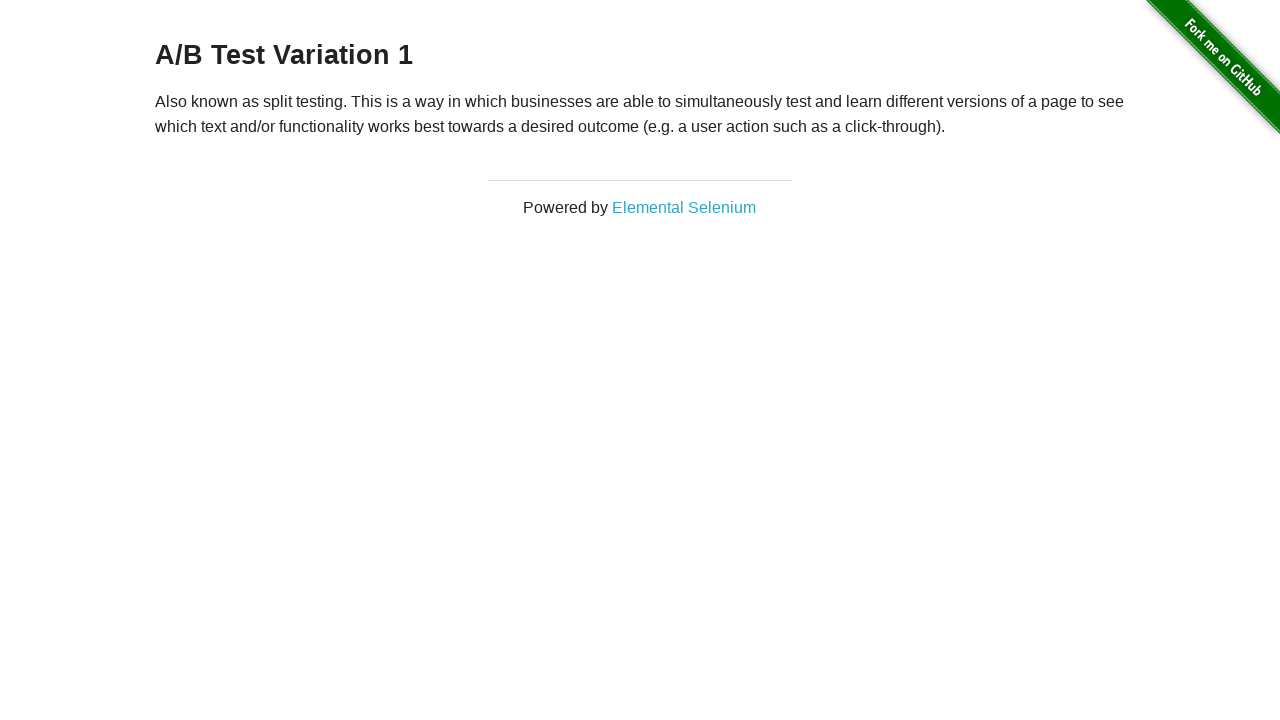

Verified heading starts with 'A/B Test' — confirming initial A/B test group
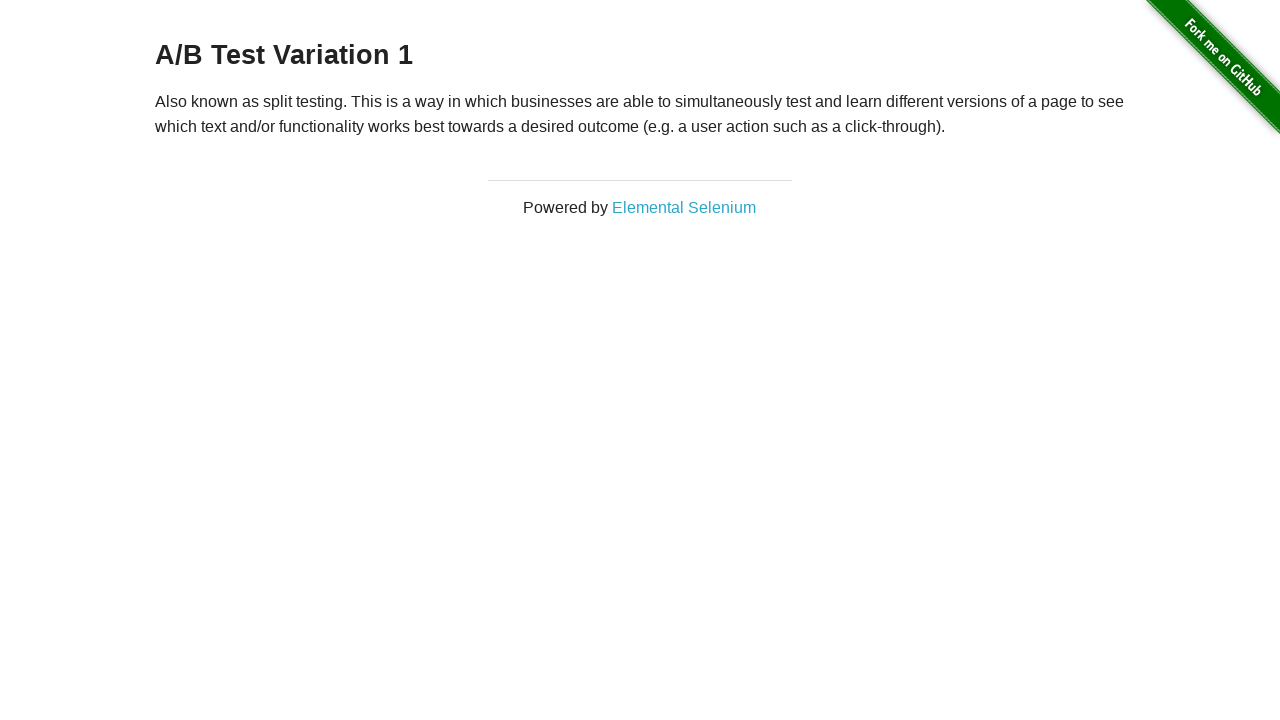

Added optimizelyOptOut cookie to opt out of A/B tests
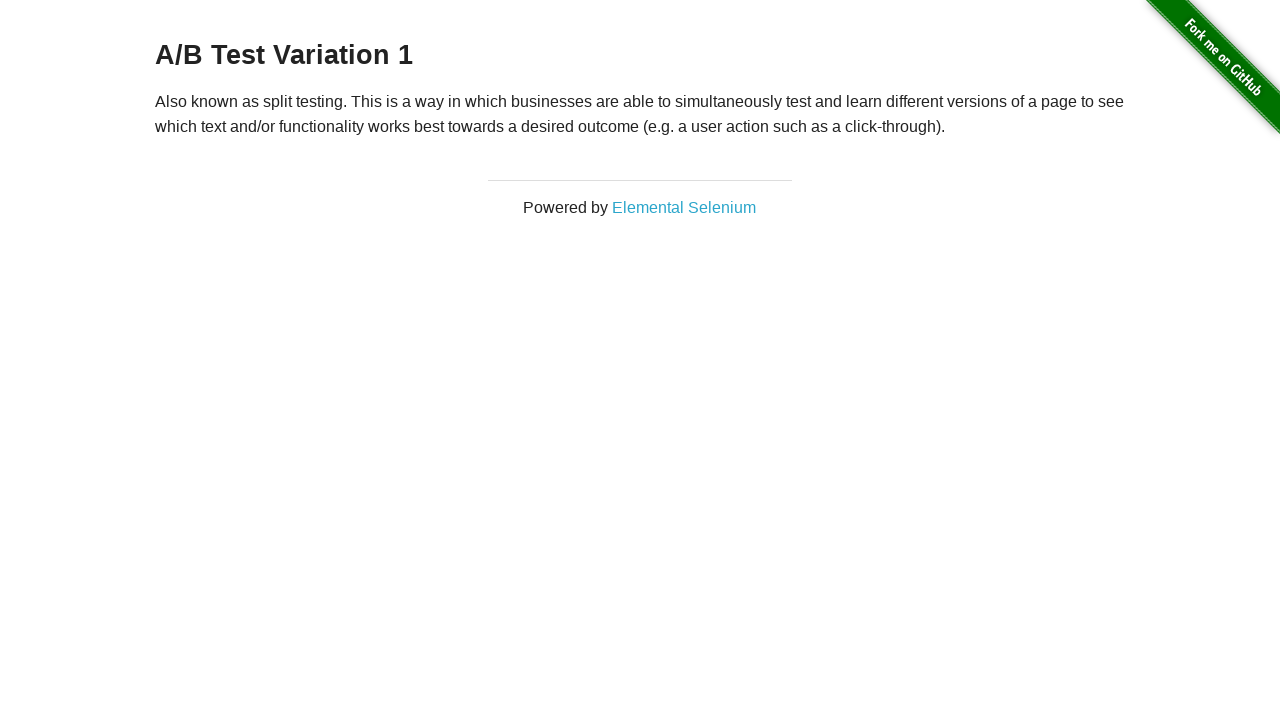

Reloaded page to apply opt-out cookie
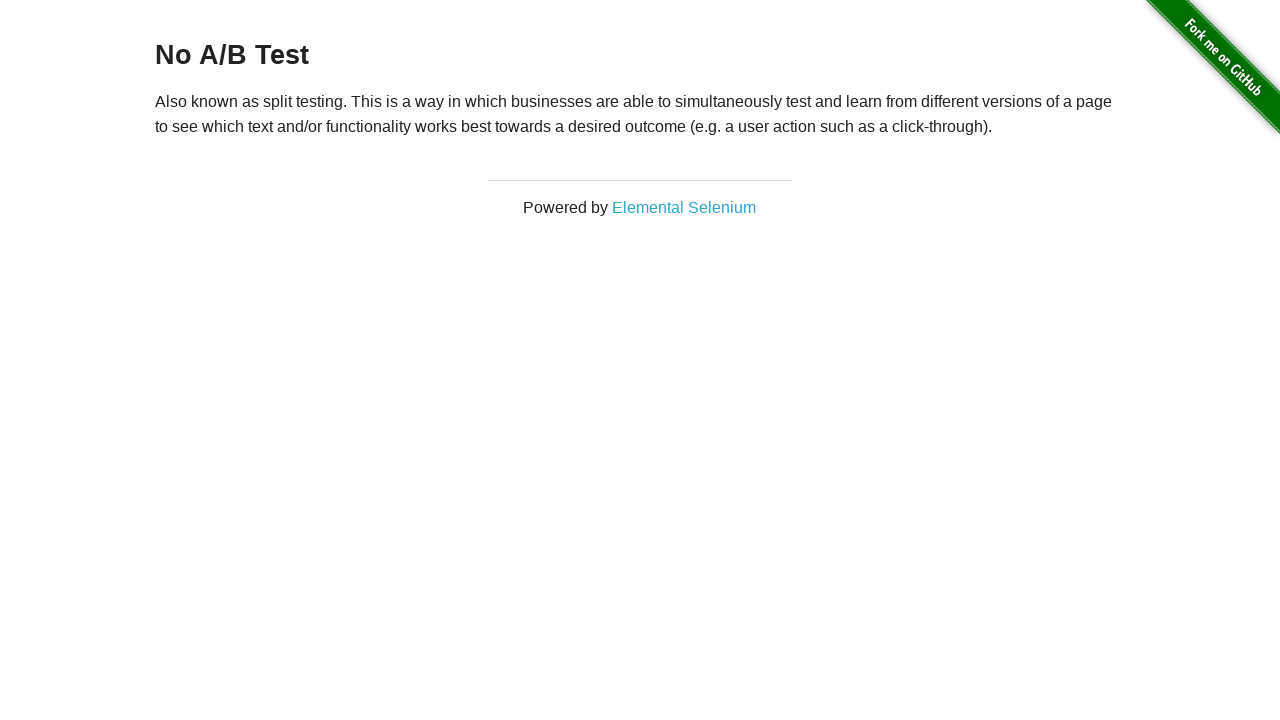

Retrieved heading text content after page reload
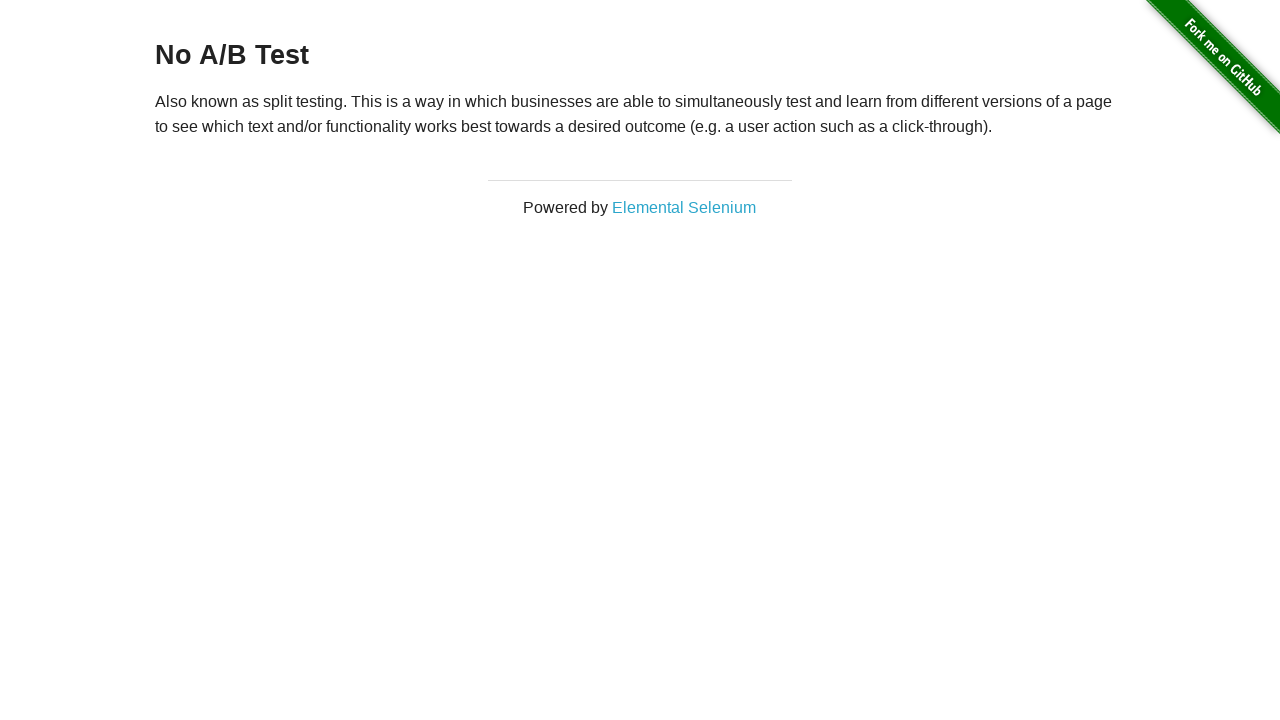

Verified heading starts with 'No A/B Test' — confirming successful opt-out
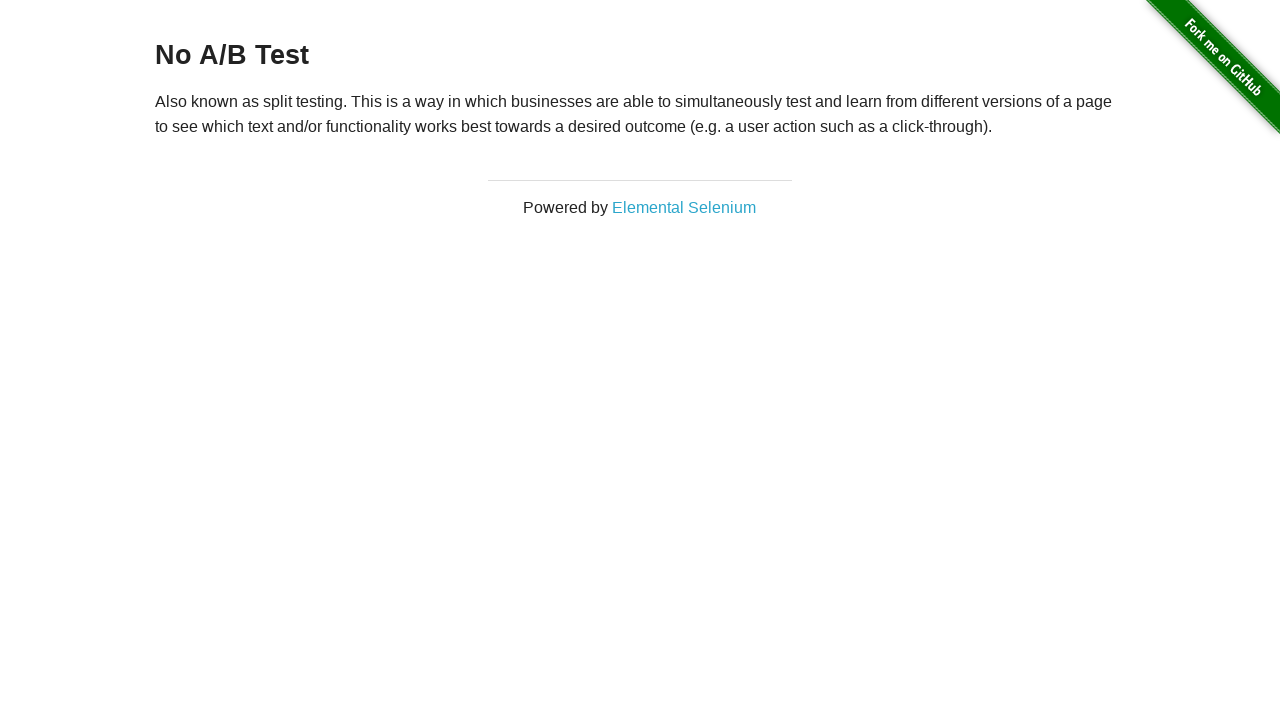

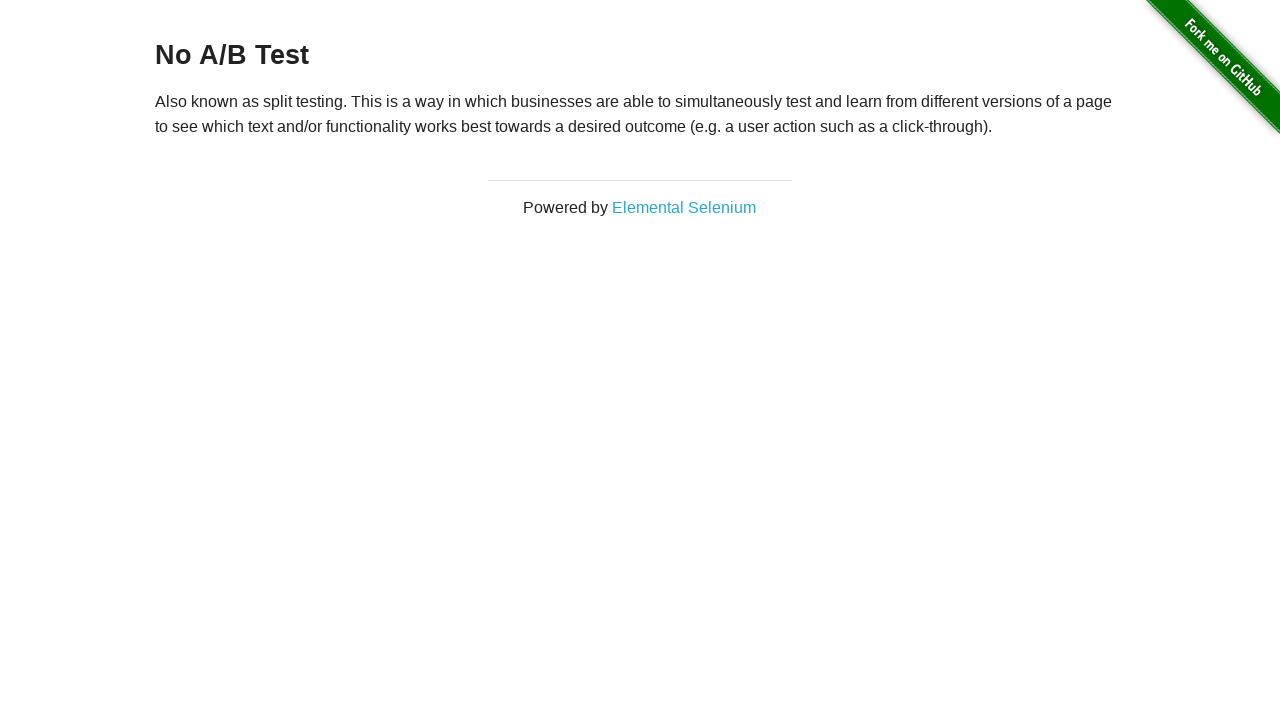